Tests a text box form by filling in user name, email, current address, and permanent address fields on the DemoQA practice site

Starting URL: https://demoqa.com/text-box

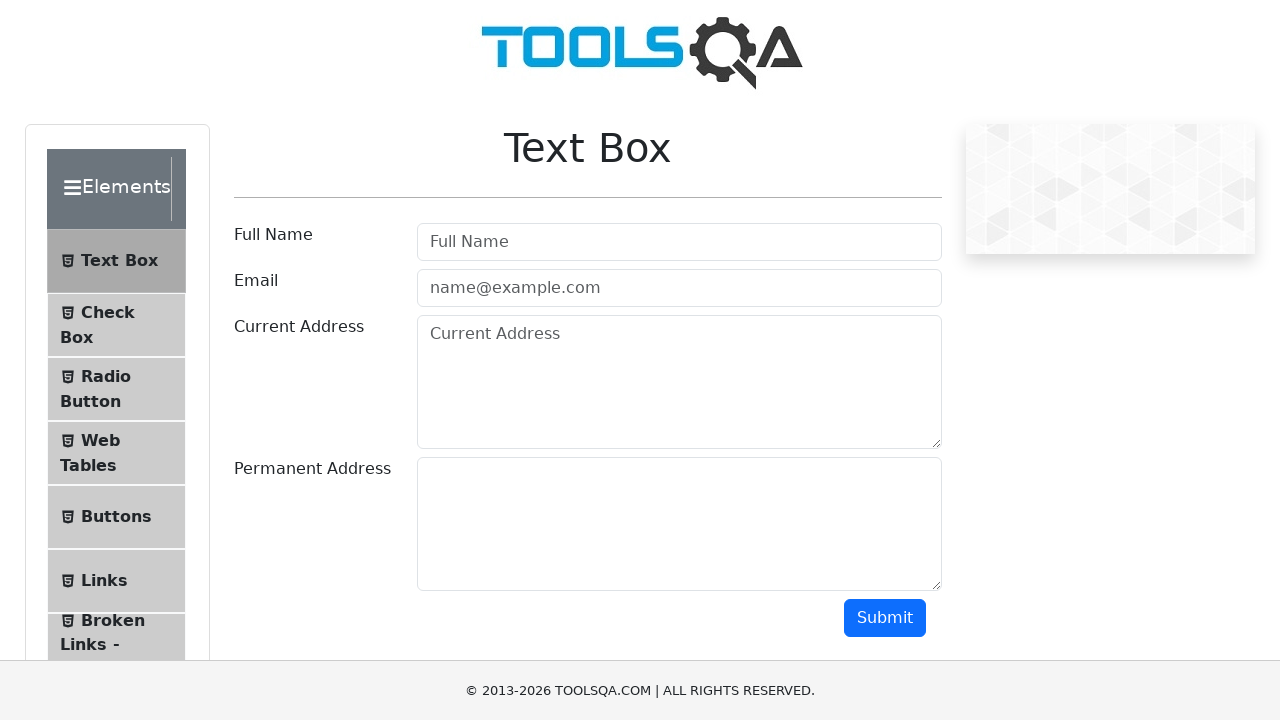

Filled user name field with 'Sagar S' on #userName
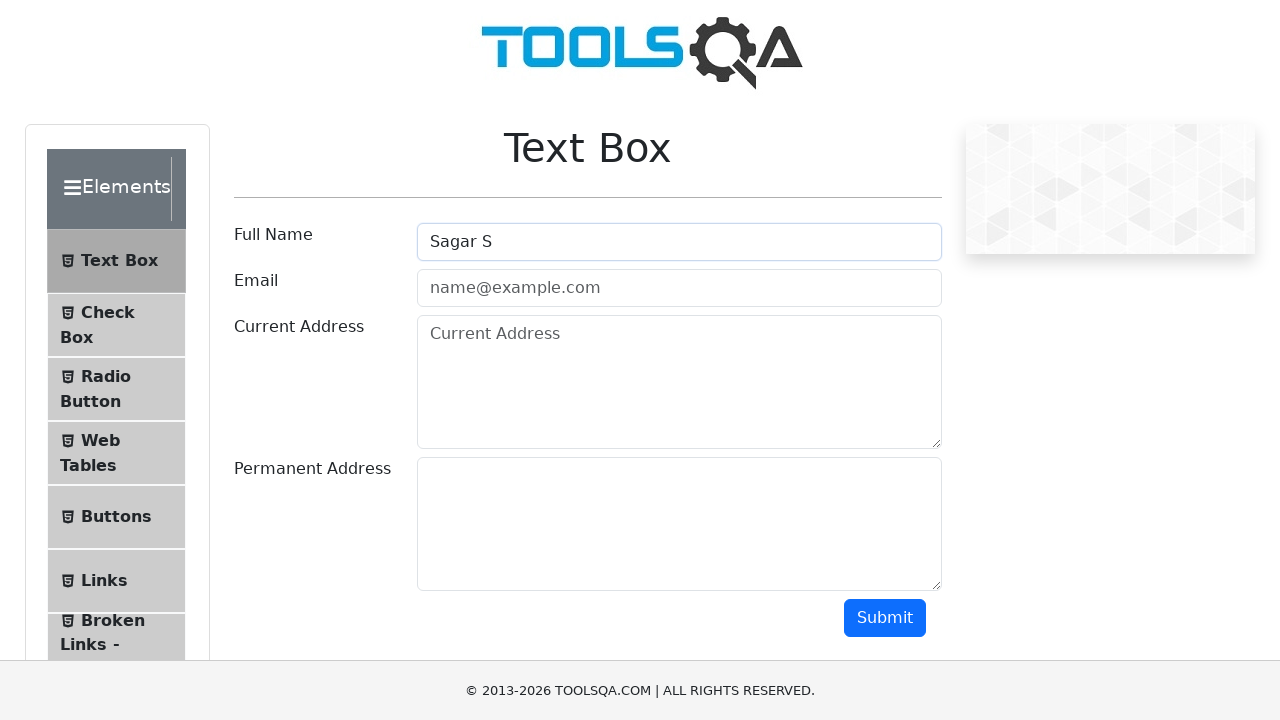

Filled email field with 'sagar@example.com' on #userEmail
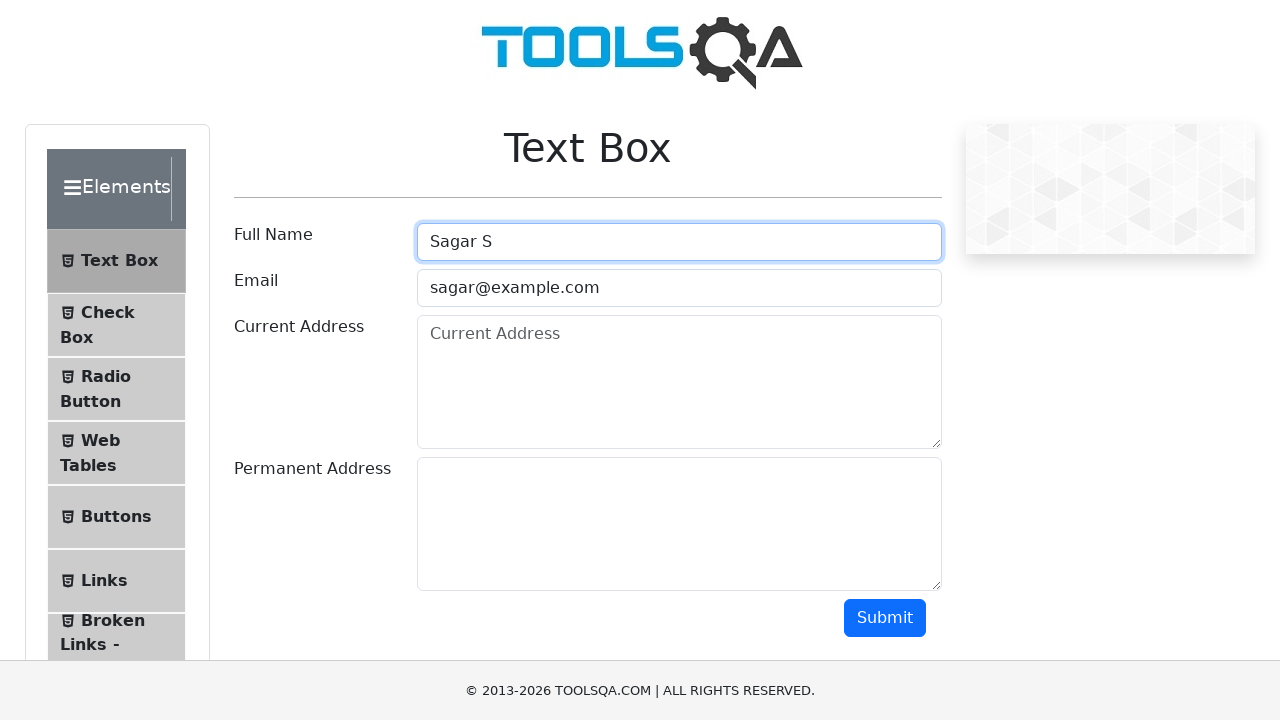

Filled current address field with 'Bengaluru' on #currentAddress
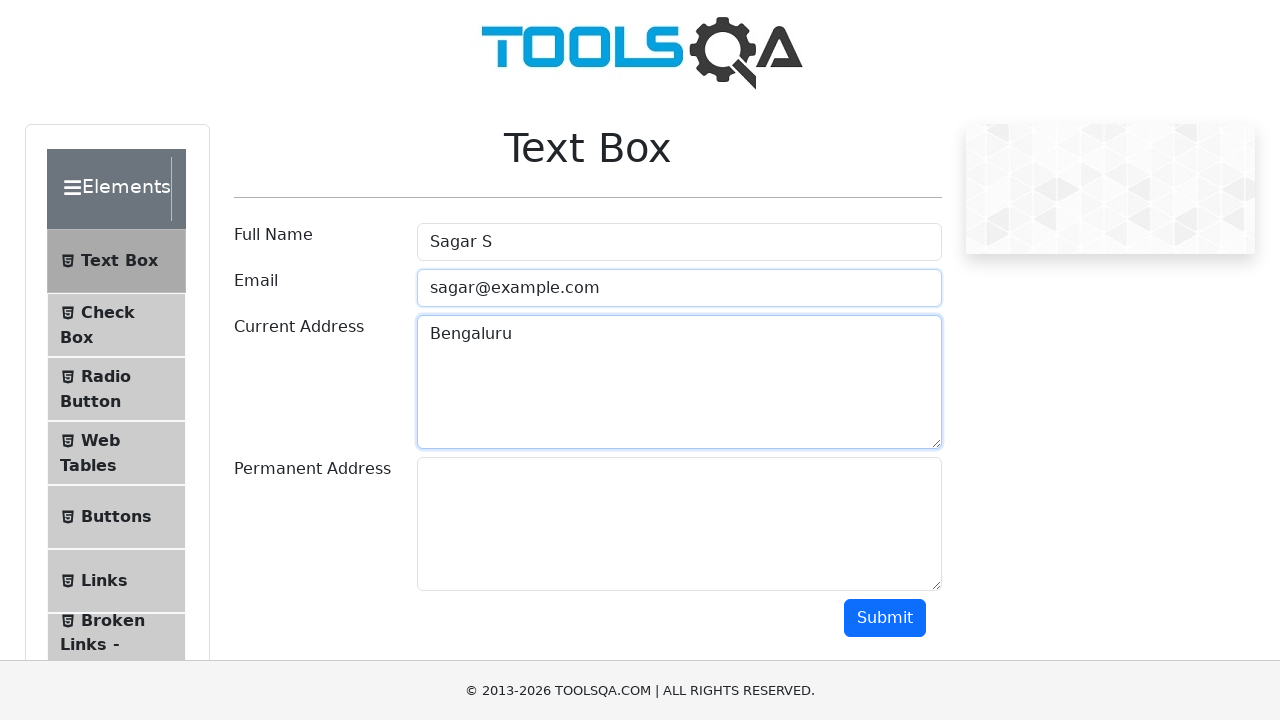

Filled permanent address field with 'Bengaluru,Karnataka' on #permanentAddress
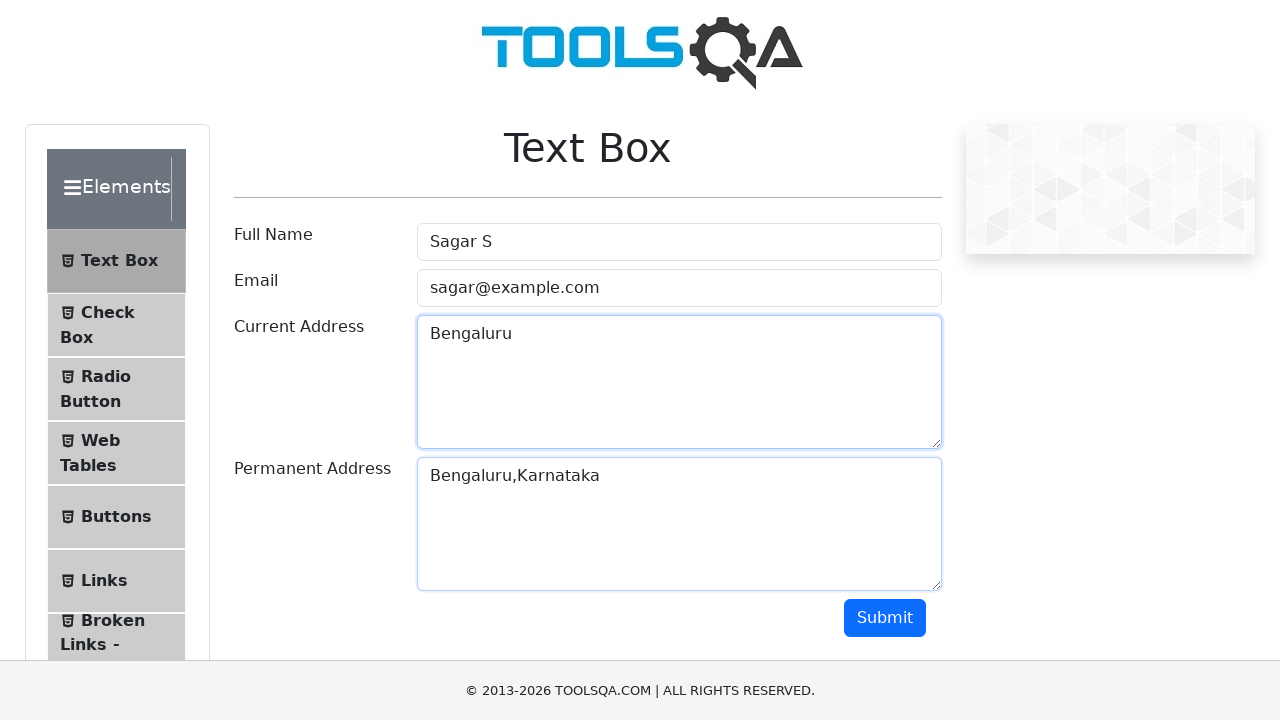

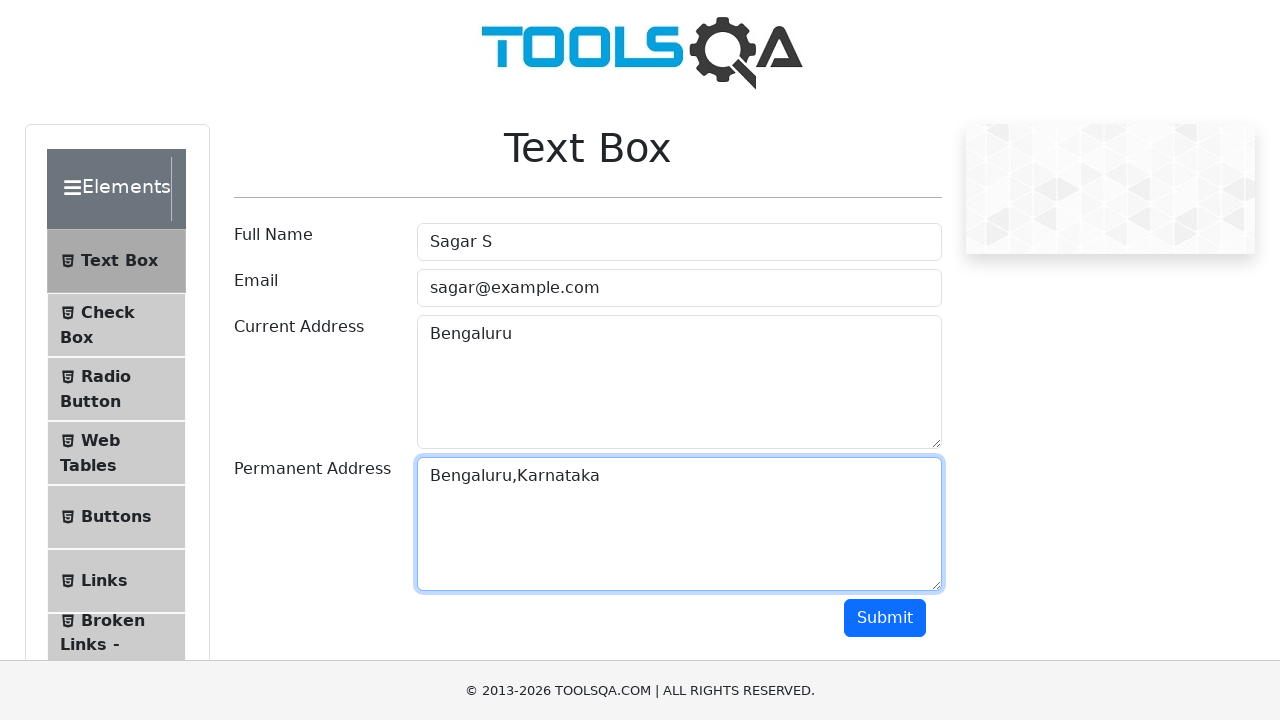